Tests JavaScript alert handling by triggering an alert and accepting it

Starting URL: https://www.lambdatest.com/selenium-playground/javascript-alert-box-demo

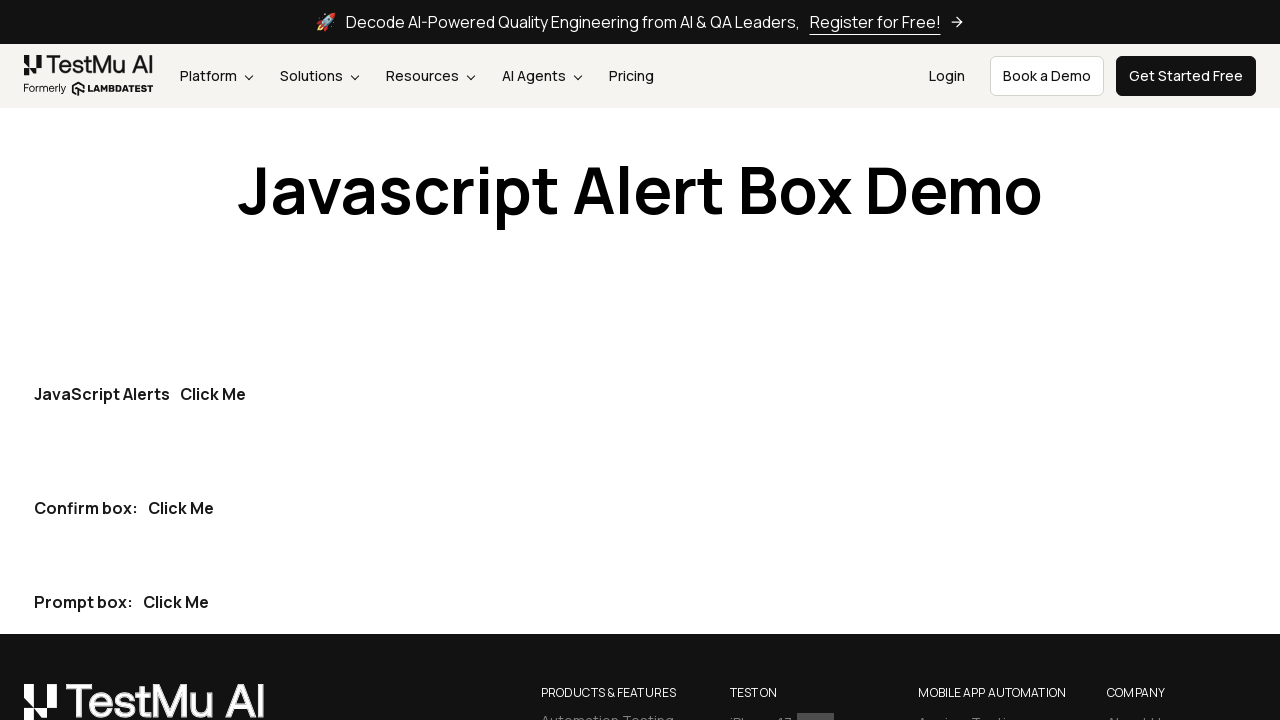

Set up dialog handler to accept alerts
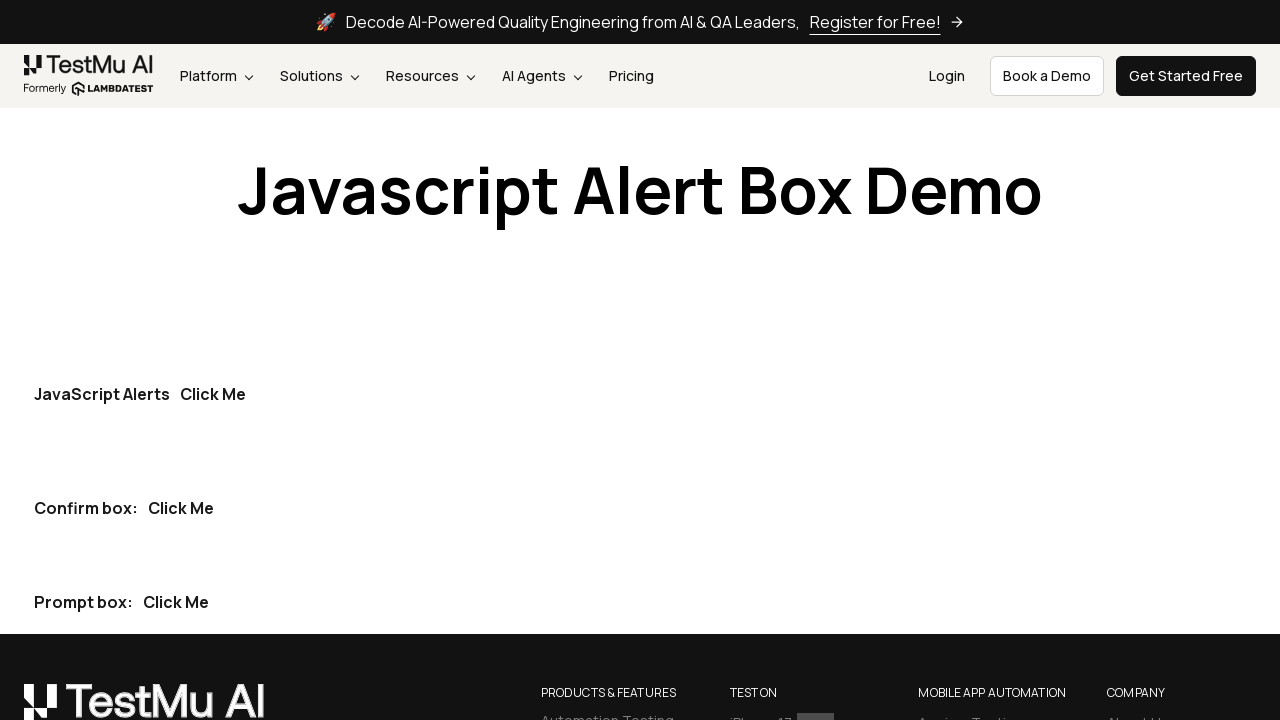

Clicked 'Click Me' button to trigger JavaScript alert at (213, 394) on button:has-text('Click Me') >> nth=0
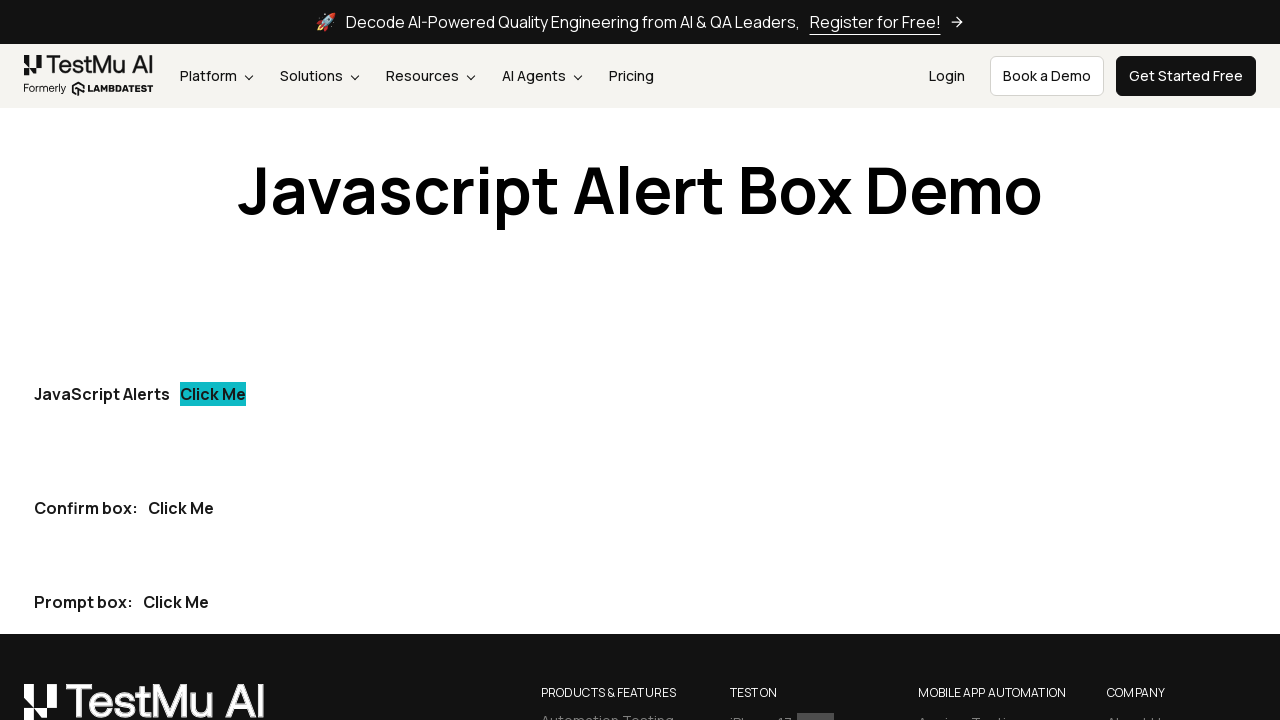

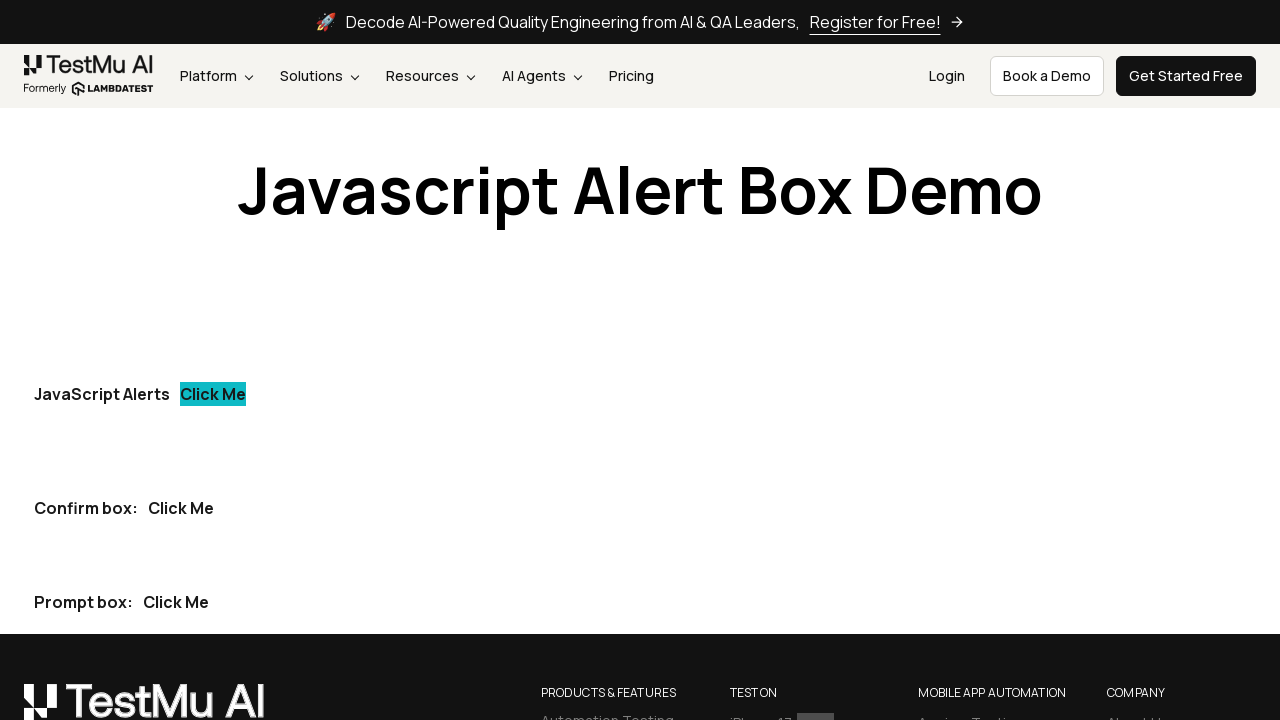